Navigates to EaseMyTrip flights booking page and waits for the page to load. This tests basic page loading functionality of a travel booking website.

Starting URL: https://www.easemytrip.com/flights.html

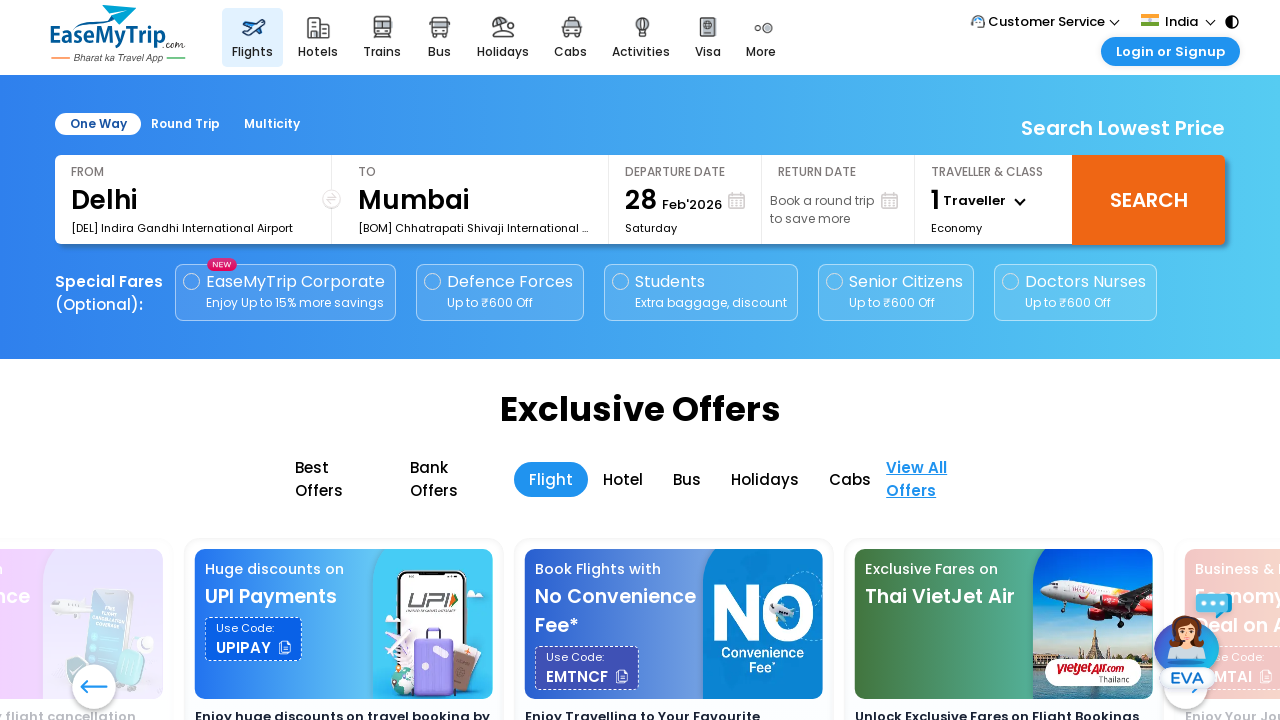

Navigated to EaseMyTrip flights booking page
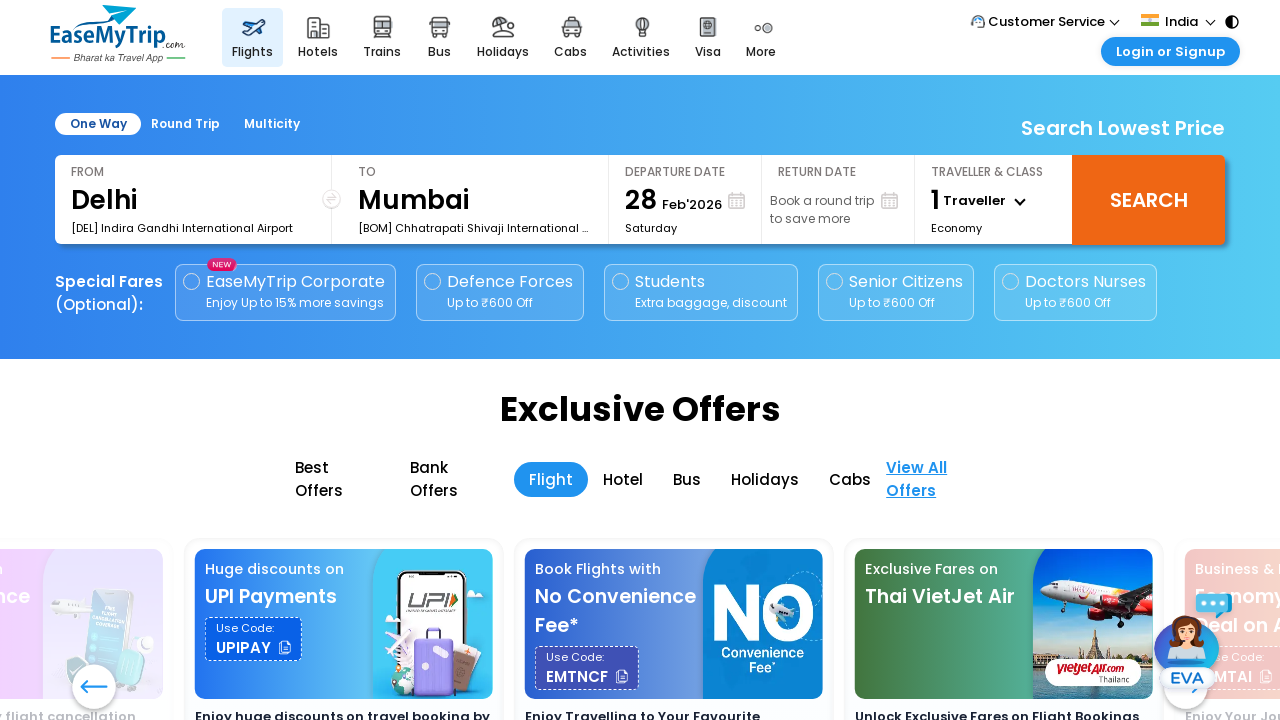

Page DOM content loaded
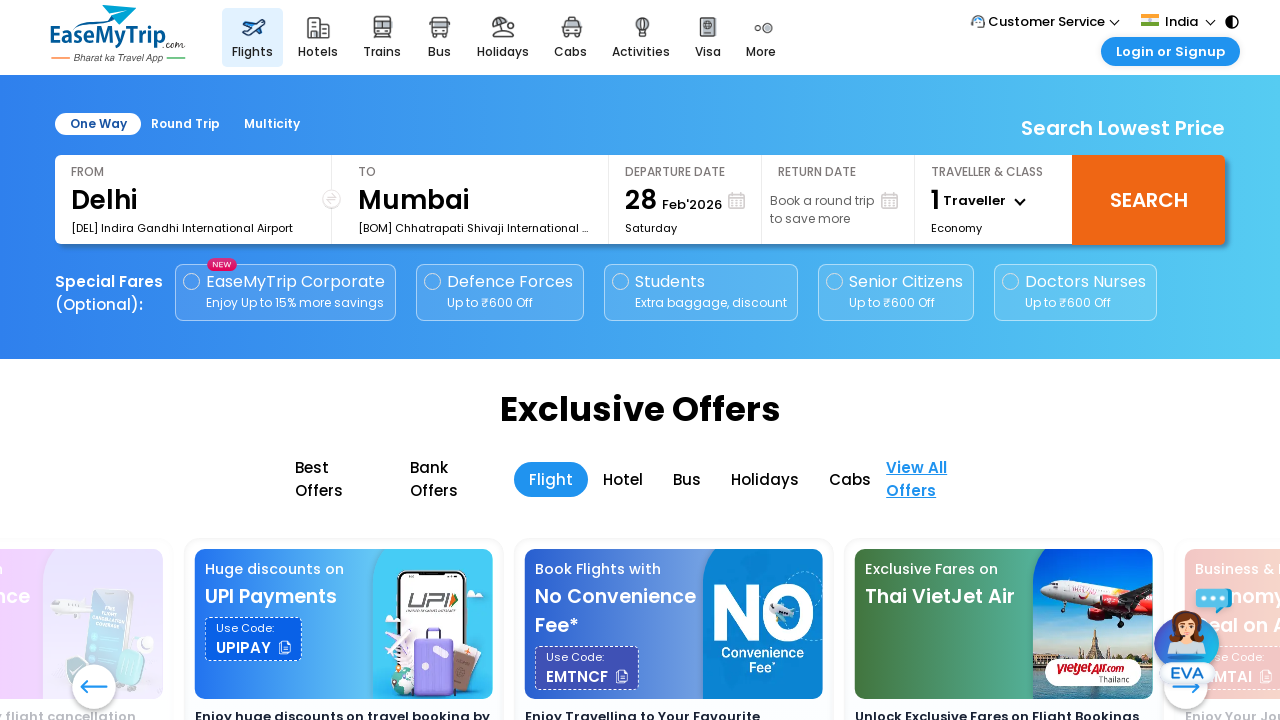

Flights search form is visible on the page
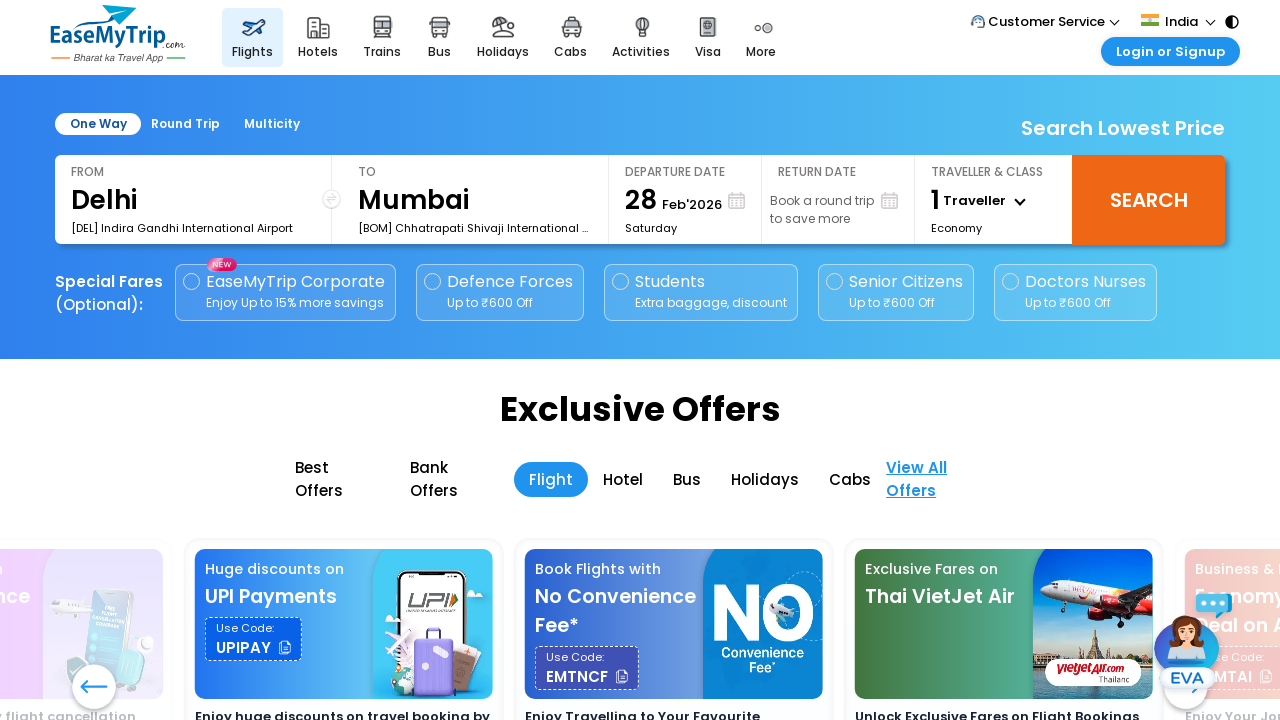

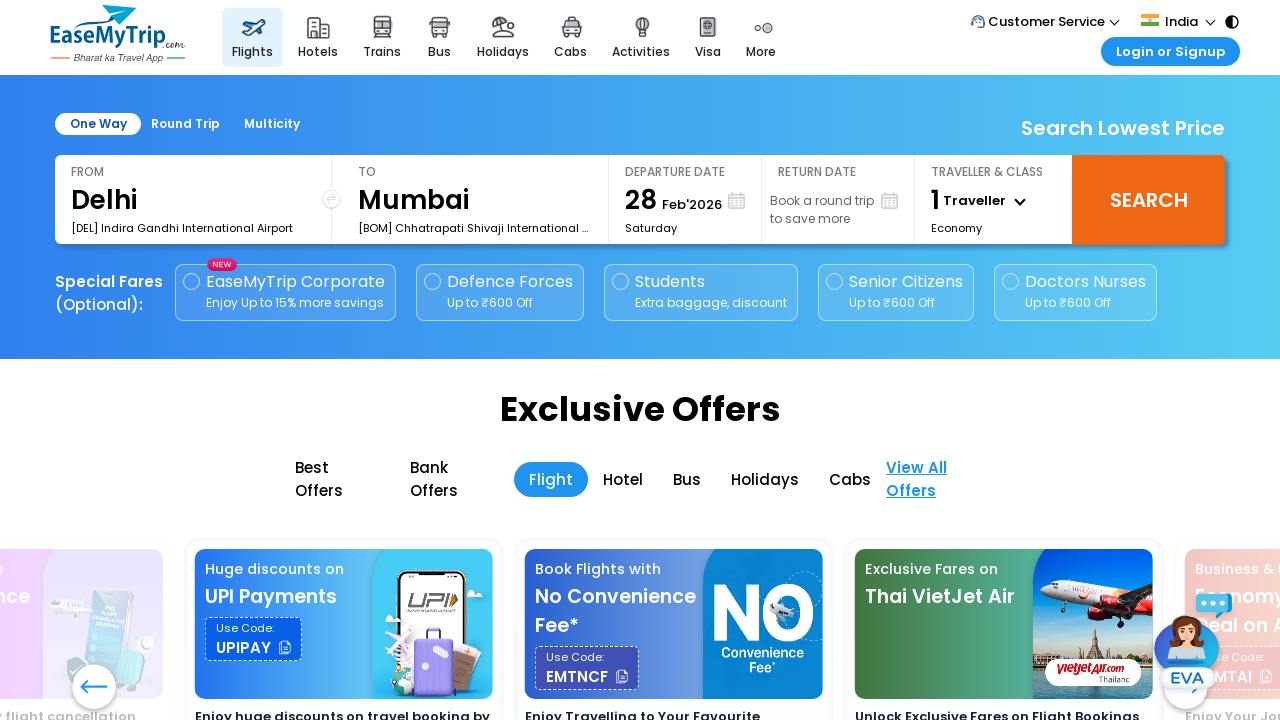